Navigates to TVS Motor website and verifies the page title matches the expected value

Starting URL: https://www.tvsmotor.com/

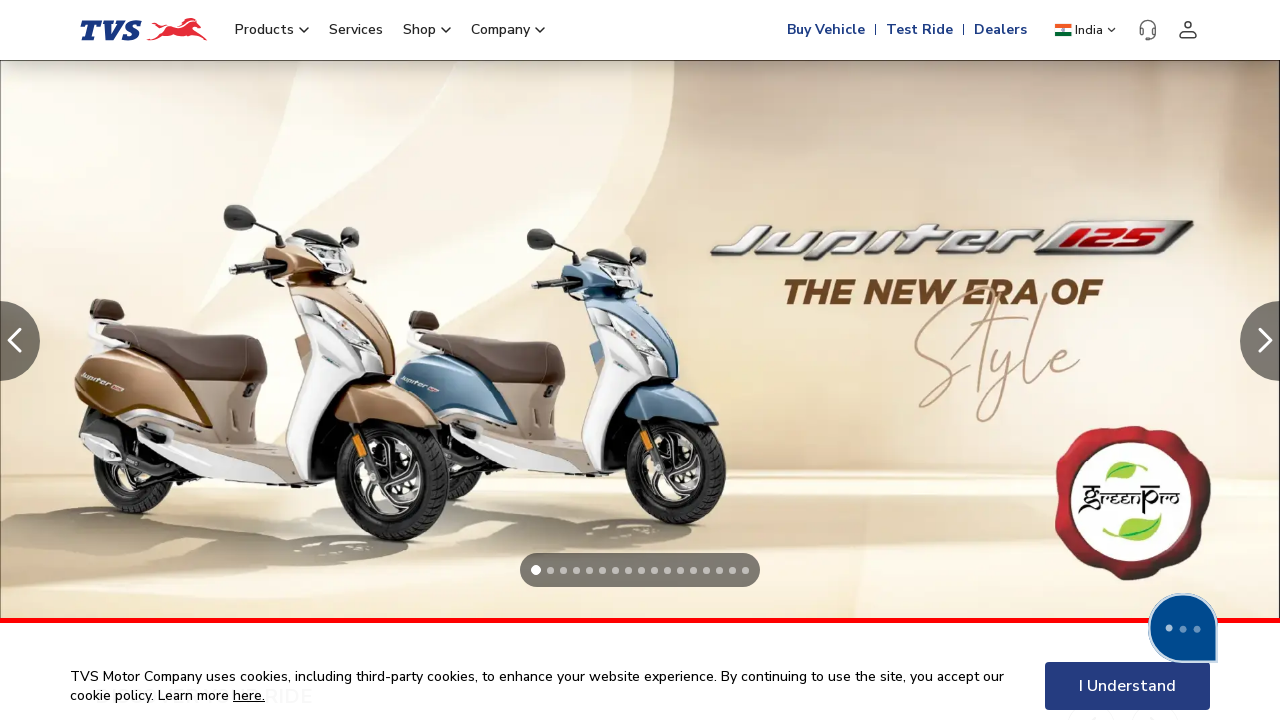

Retrieved page title from TVS Motor website
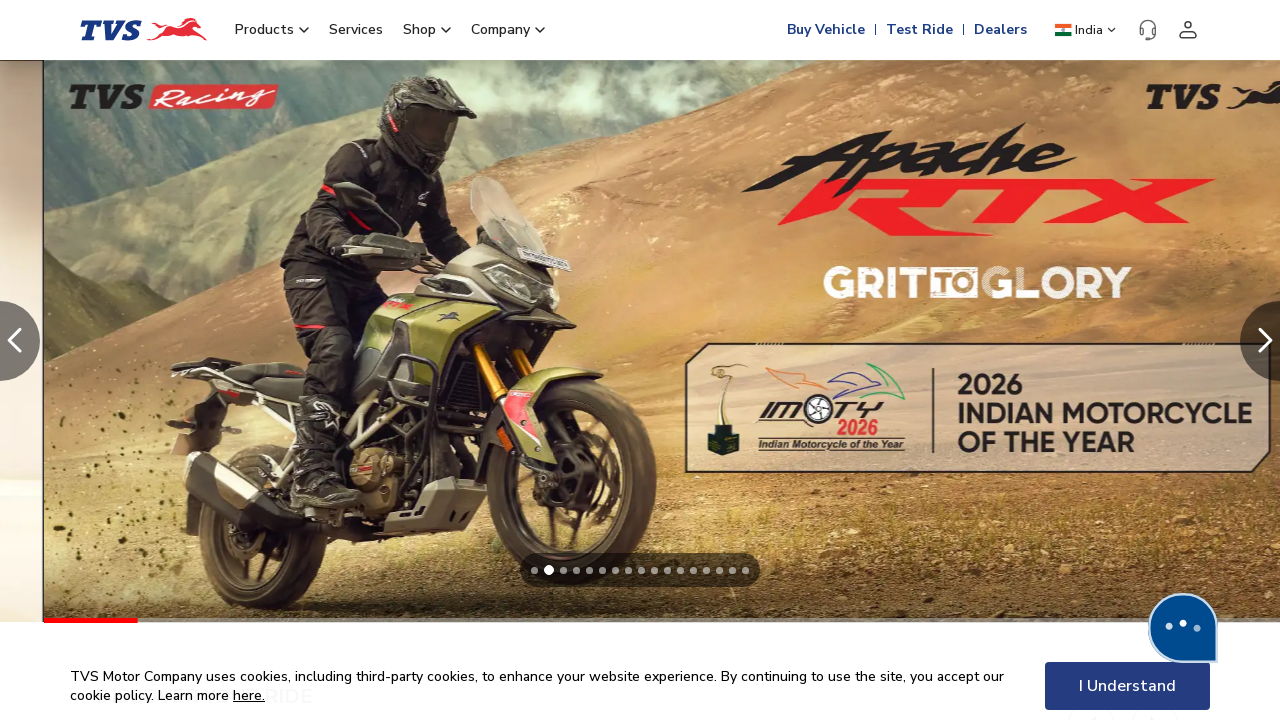

Verified page title matches expected value
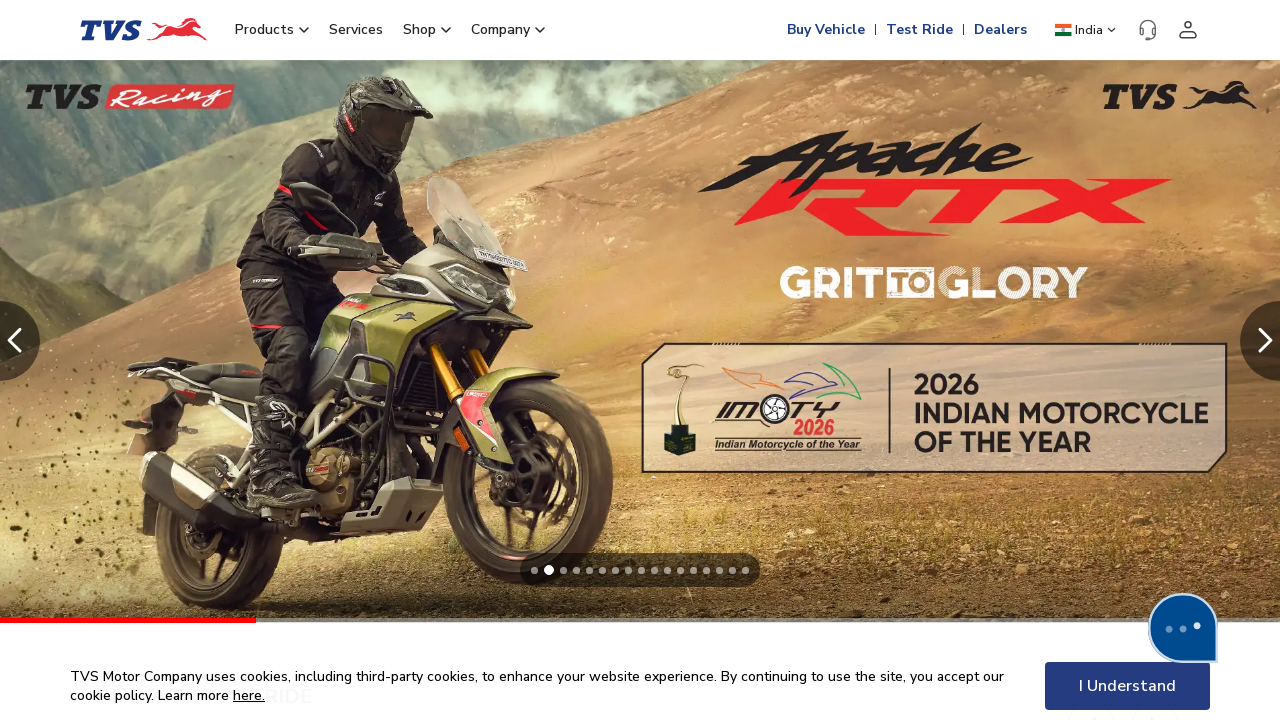

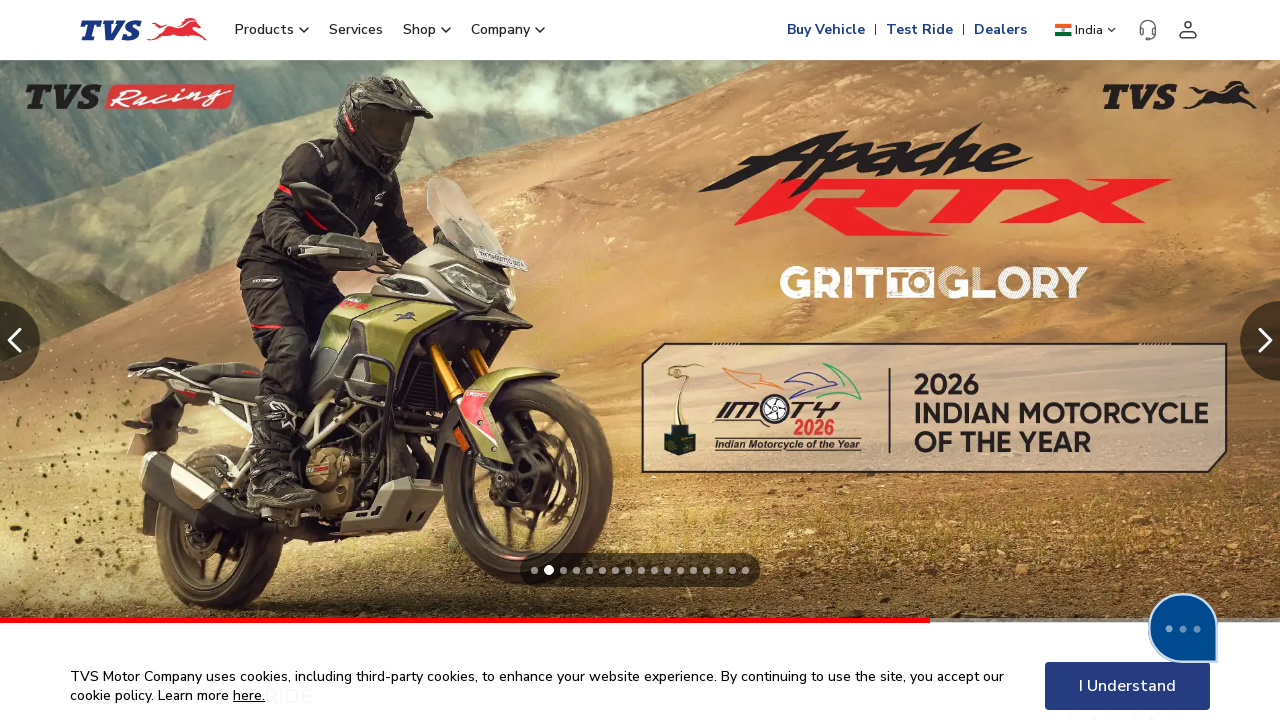